Tests the search box functionality on Hacker News by entering a search term, submitting, and navigating back to verify URL changes

Starting URL: https://news.ycombinator.com/

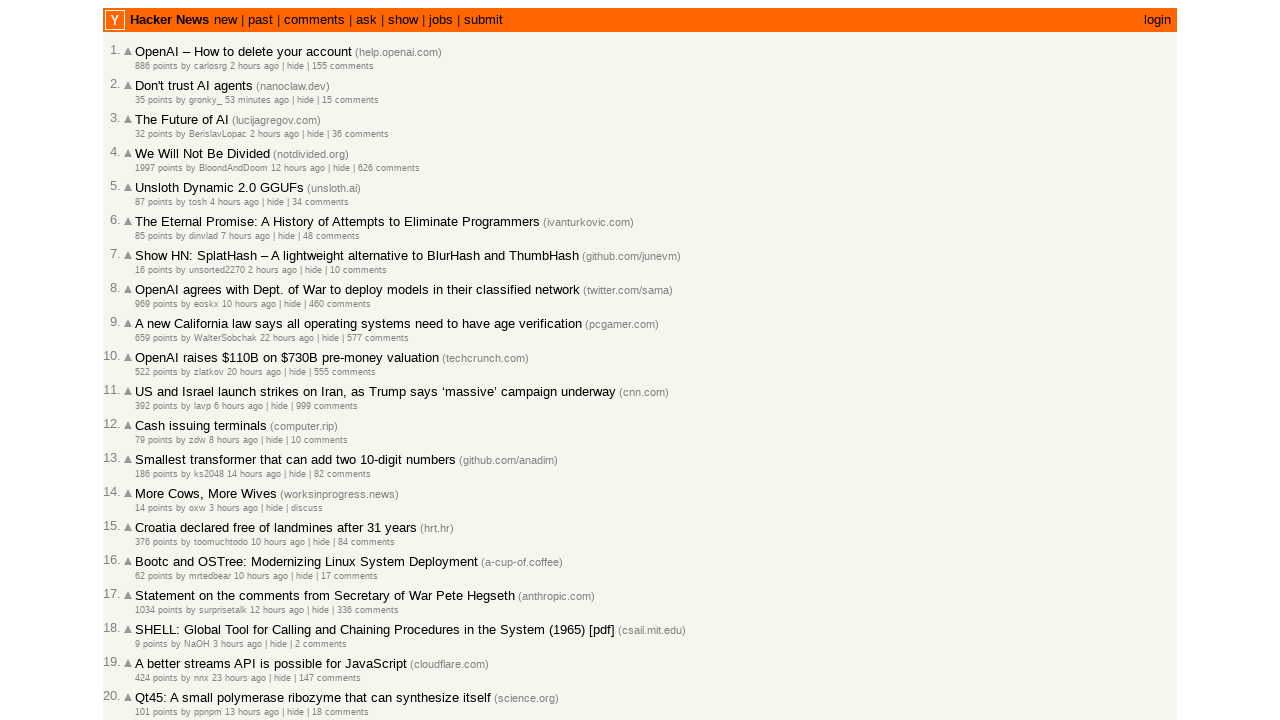

Filled search box with 'Java' on input[name='q']
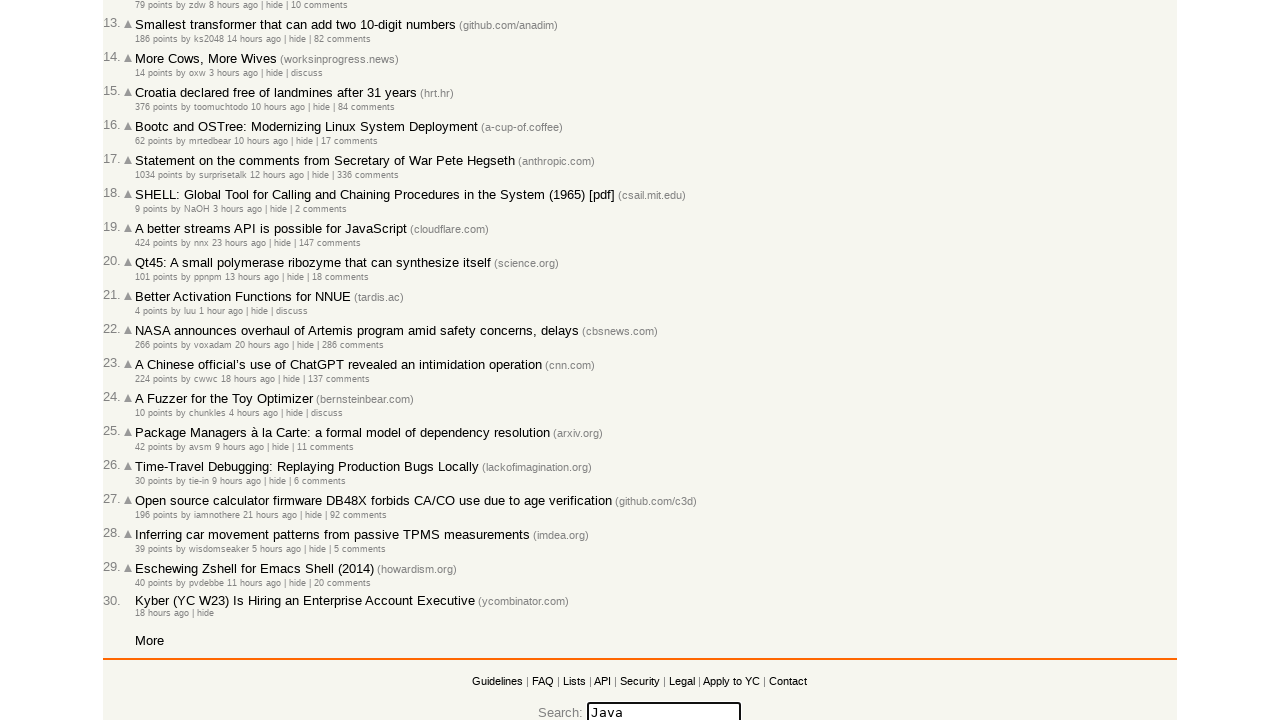

Pressed Enter to submit search on input[name='q']
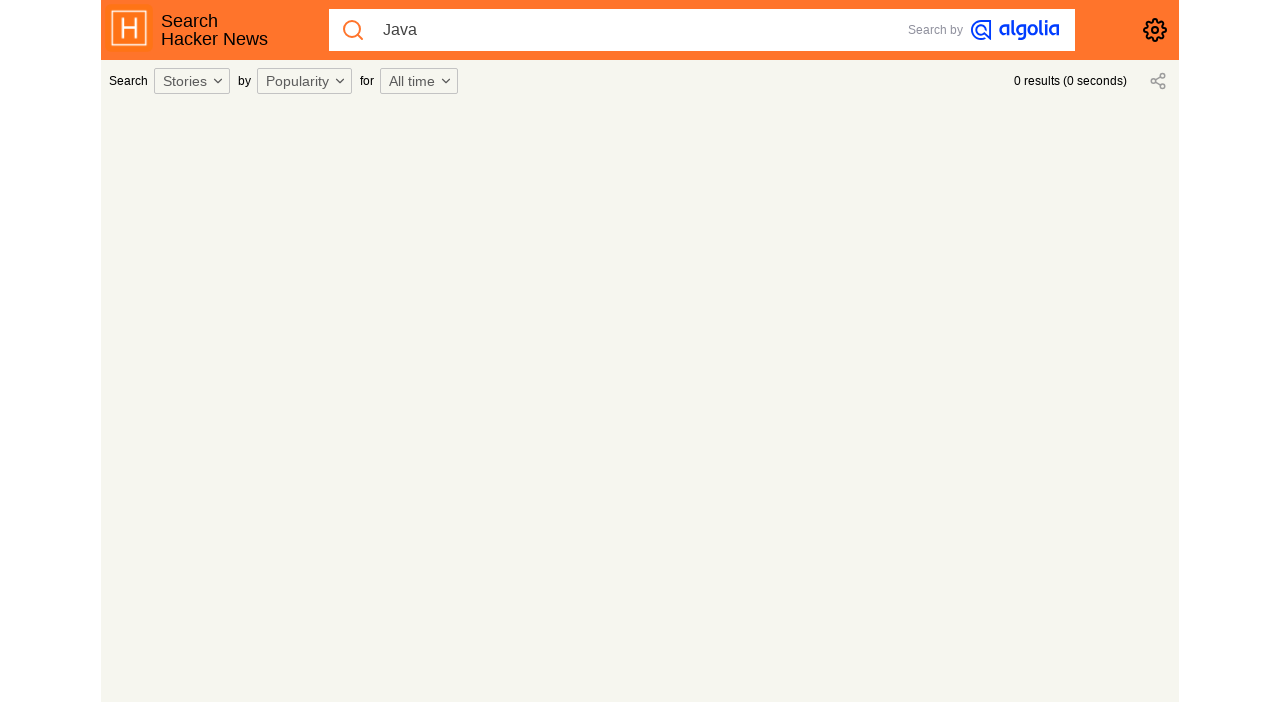

Navigated to search results page for 'Java'
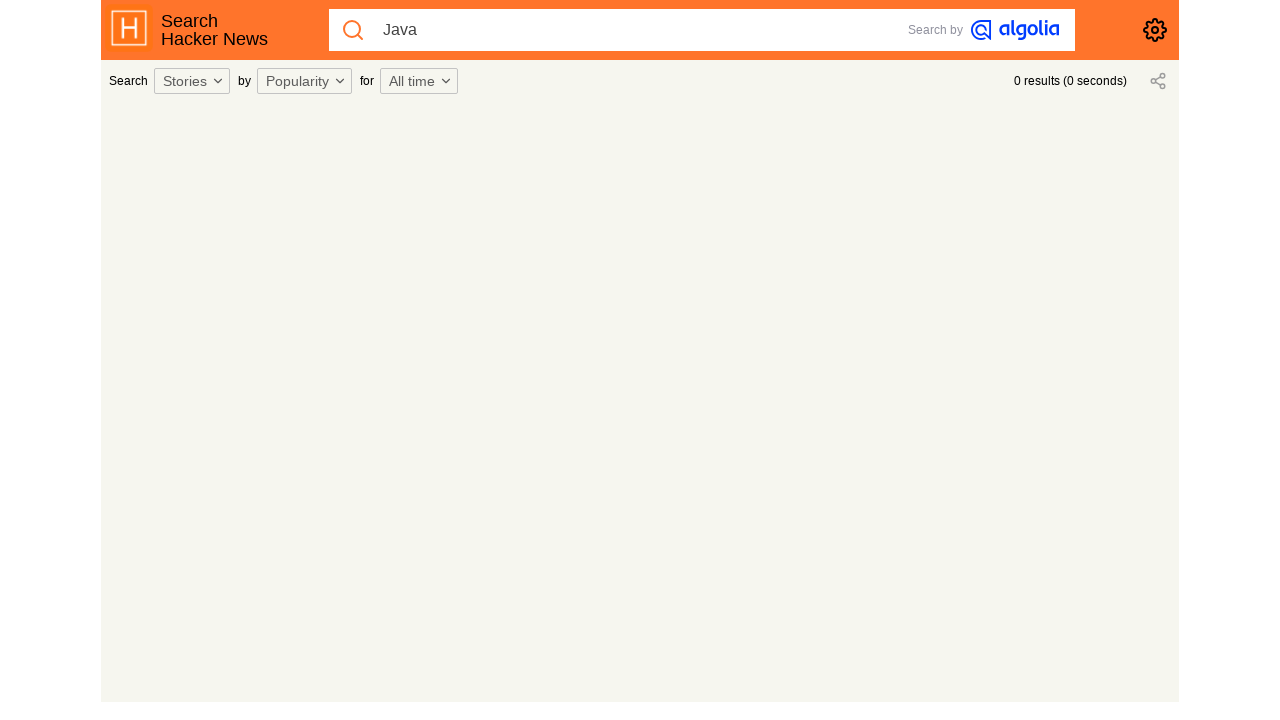

Navigated back from search results
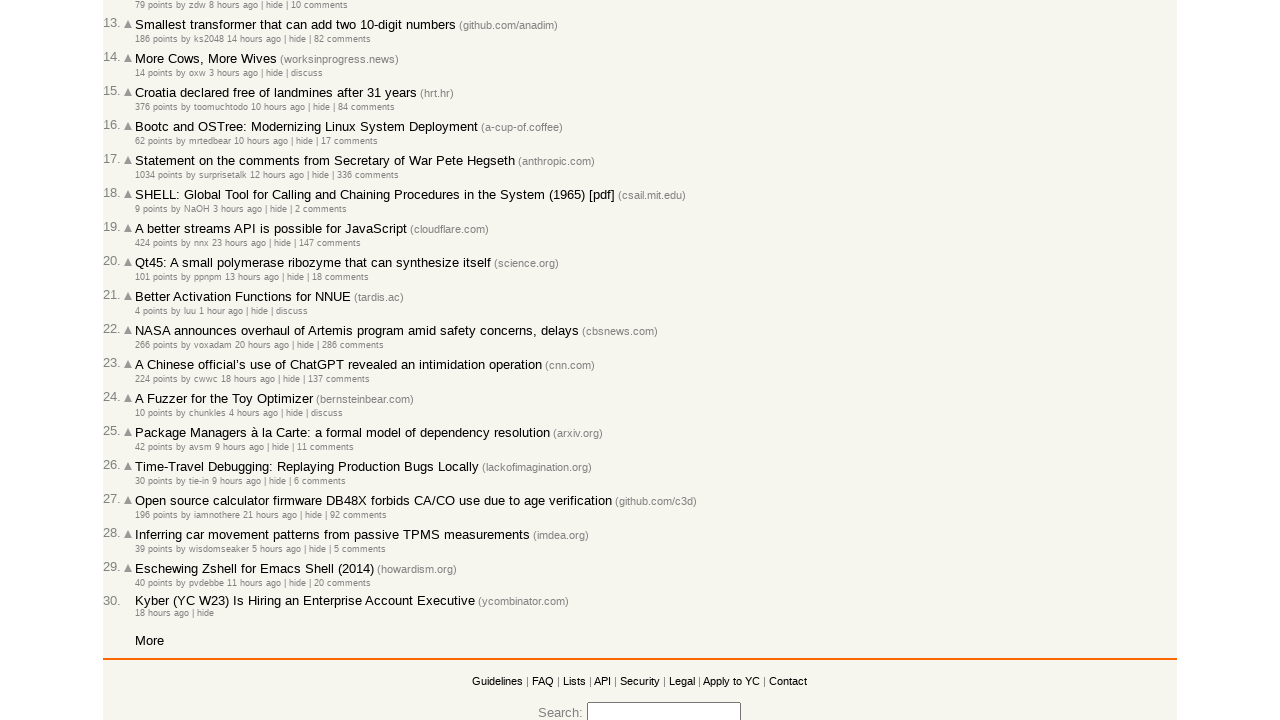

Verified return to Hacker News homepage
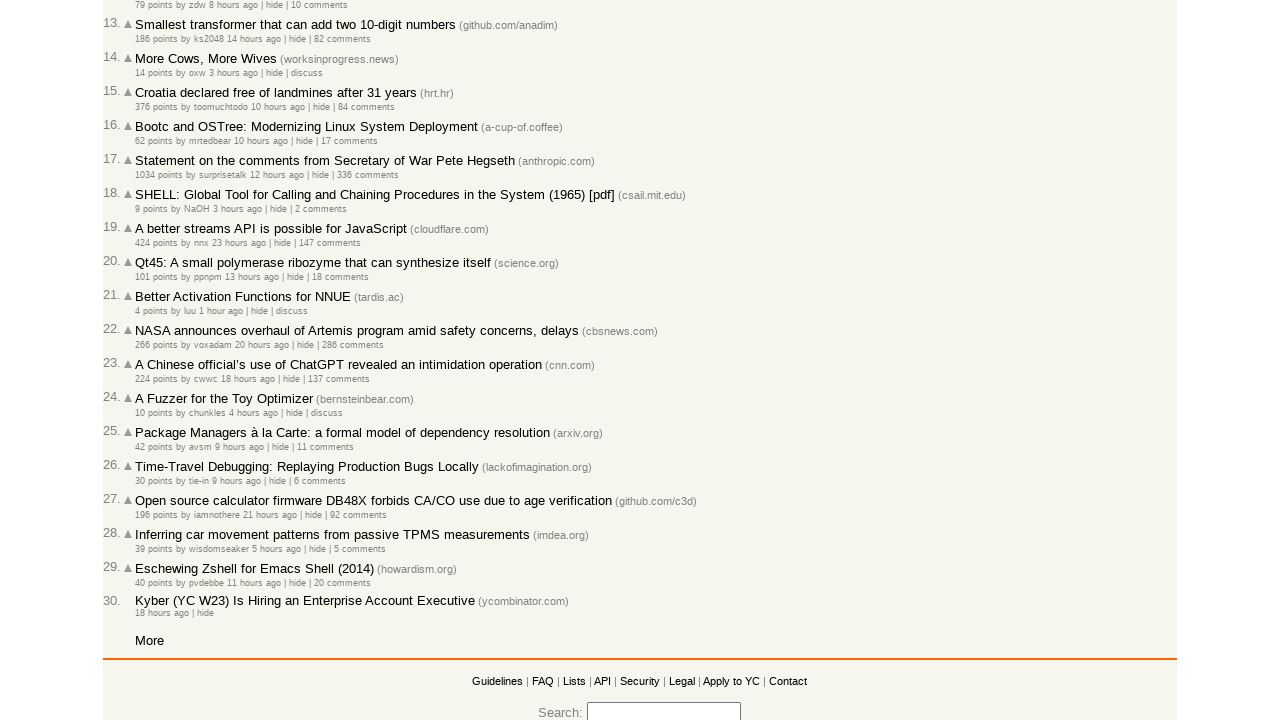

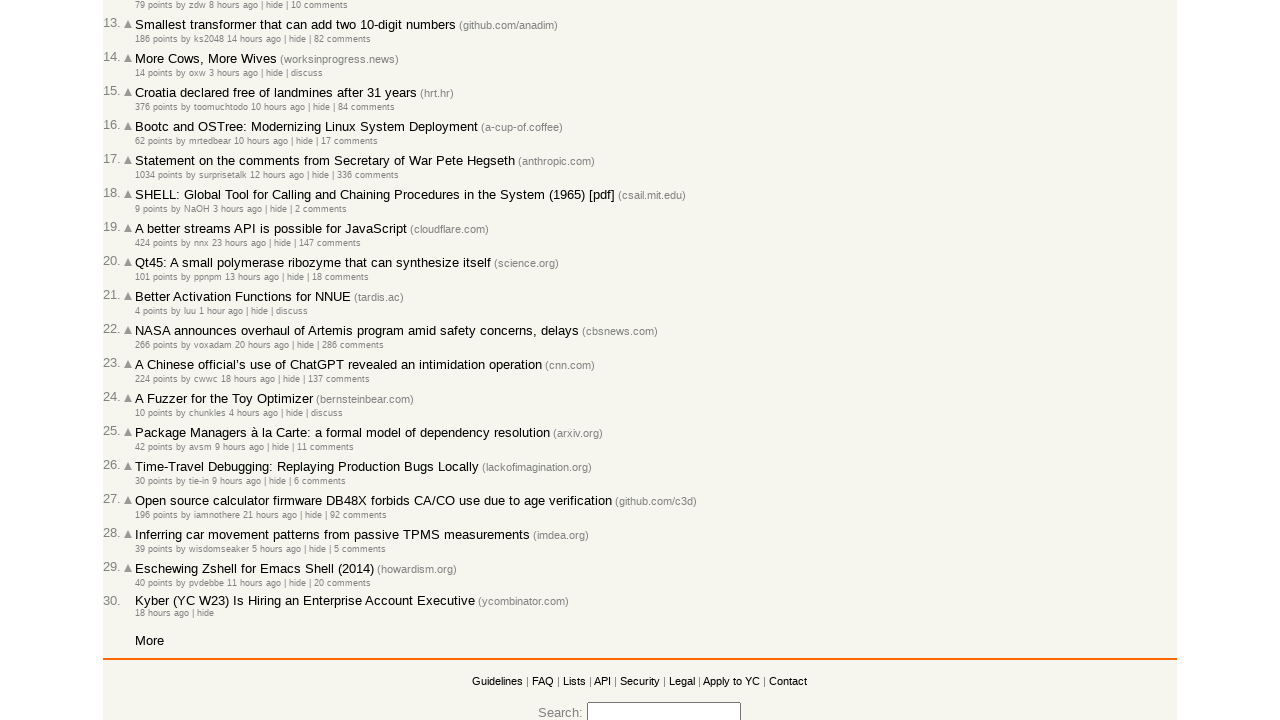